Tests horizontal scrolling functionality by scrolling to a specific element on the page

Starting URL: https://selenium08.blogspot.com/2020/02/horizontal-scroll.html

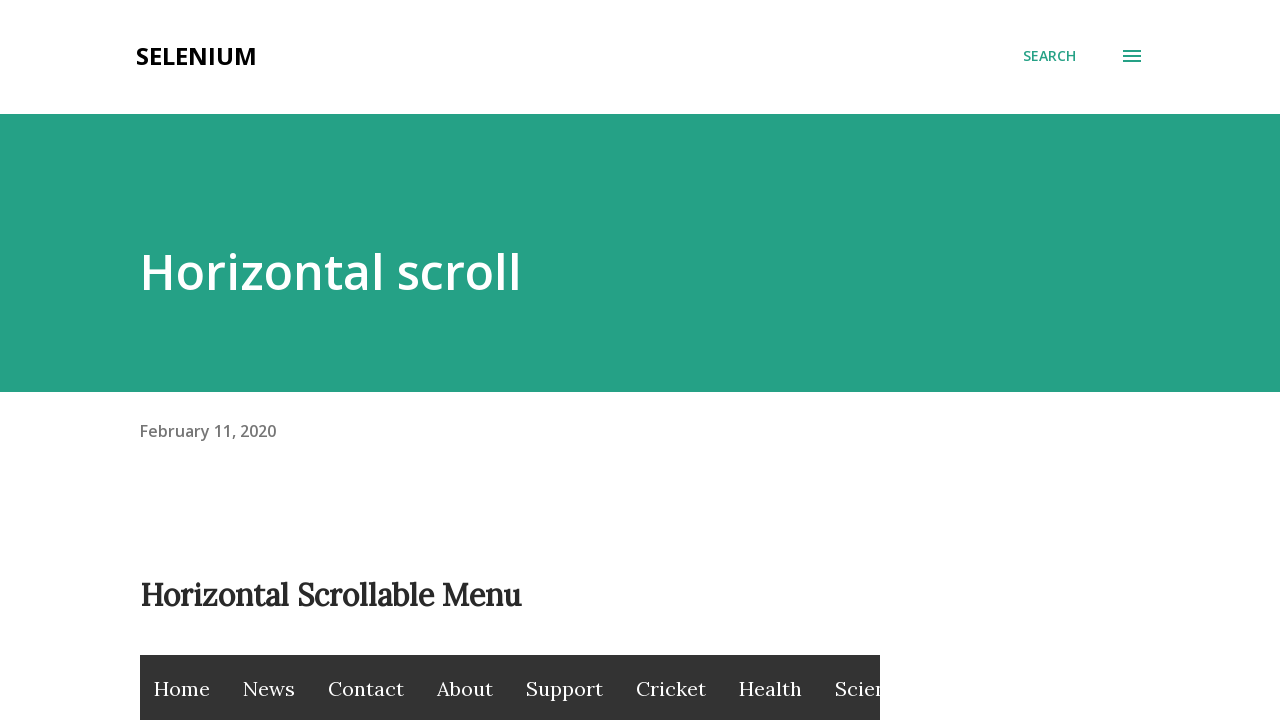

Located the 'Work' link element using XPath
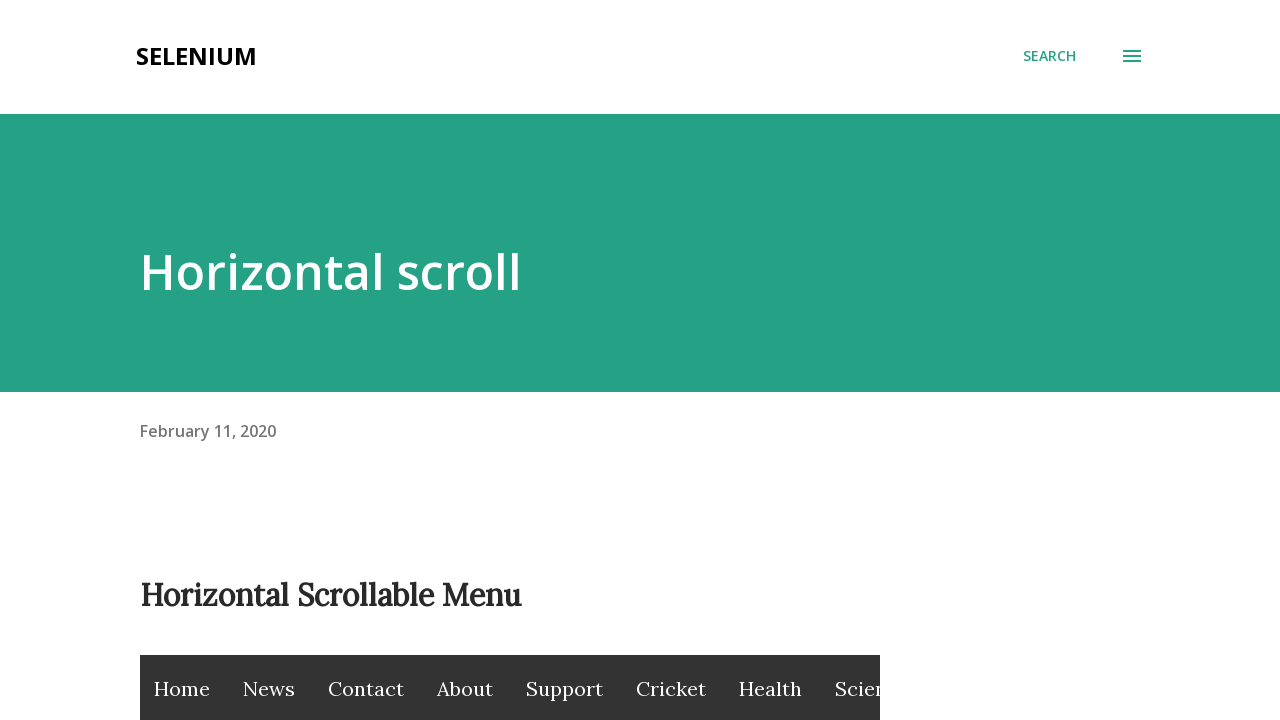

Scrolled horizontally to bring 'Work' link into view
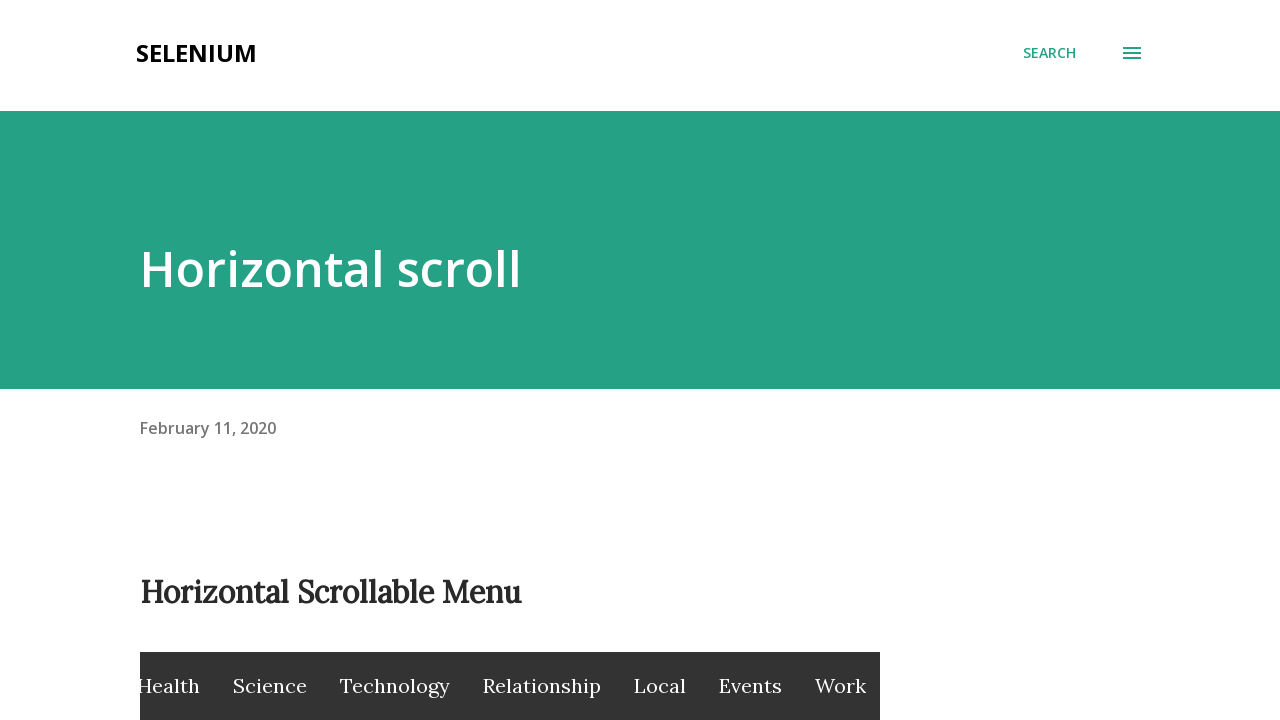

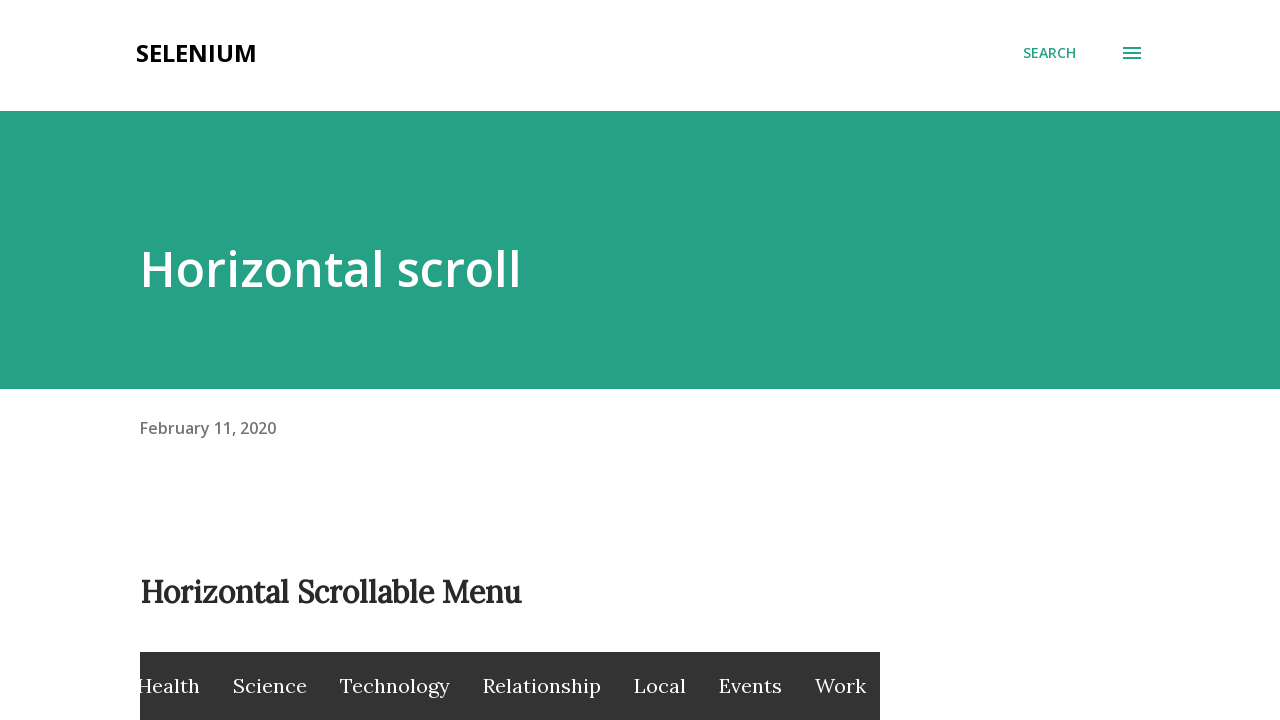